Tests show/hide functionality by verifying element visibility, clicking hide button, and confirming the element becomes hidden.

Starting URL: https://rahulshettyacademy.com/AutomationPractice/

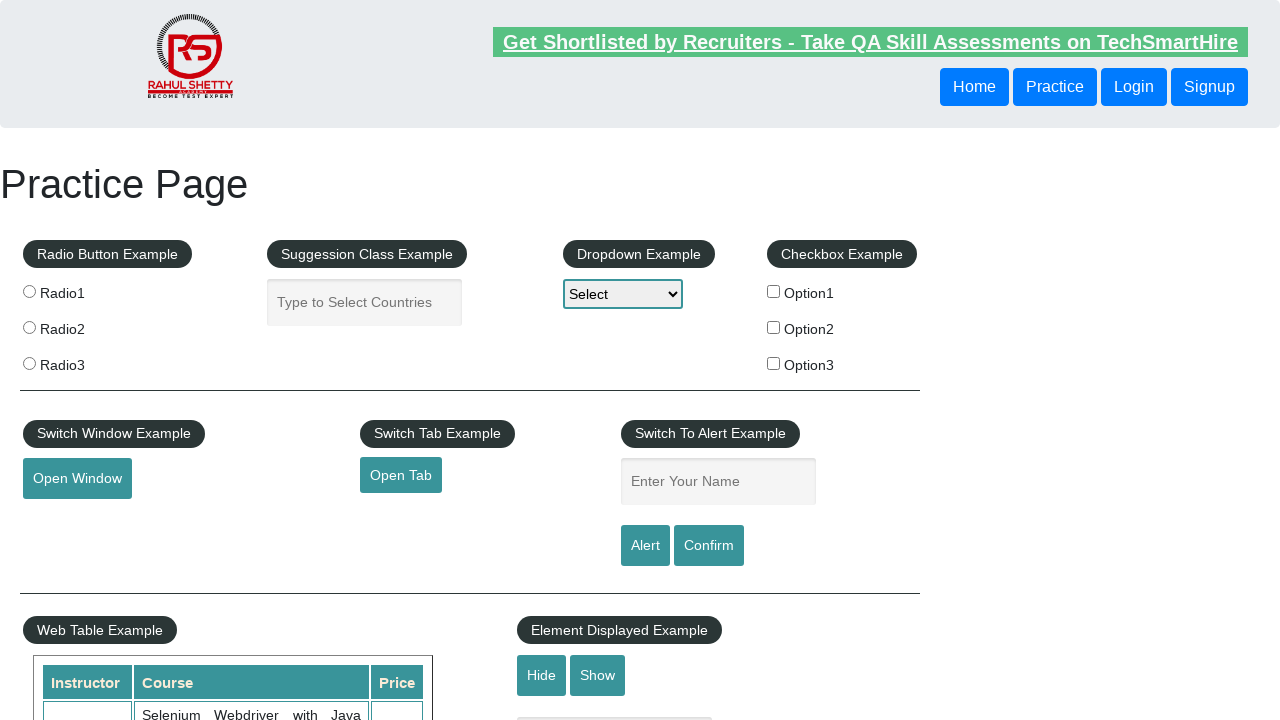

Navigated to AutomationPractice page
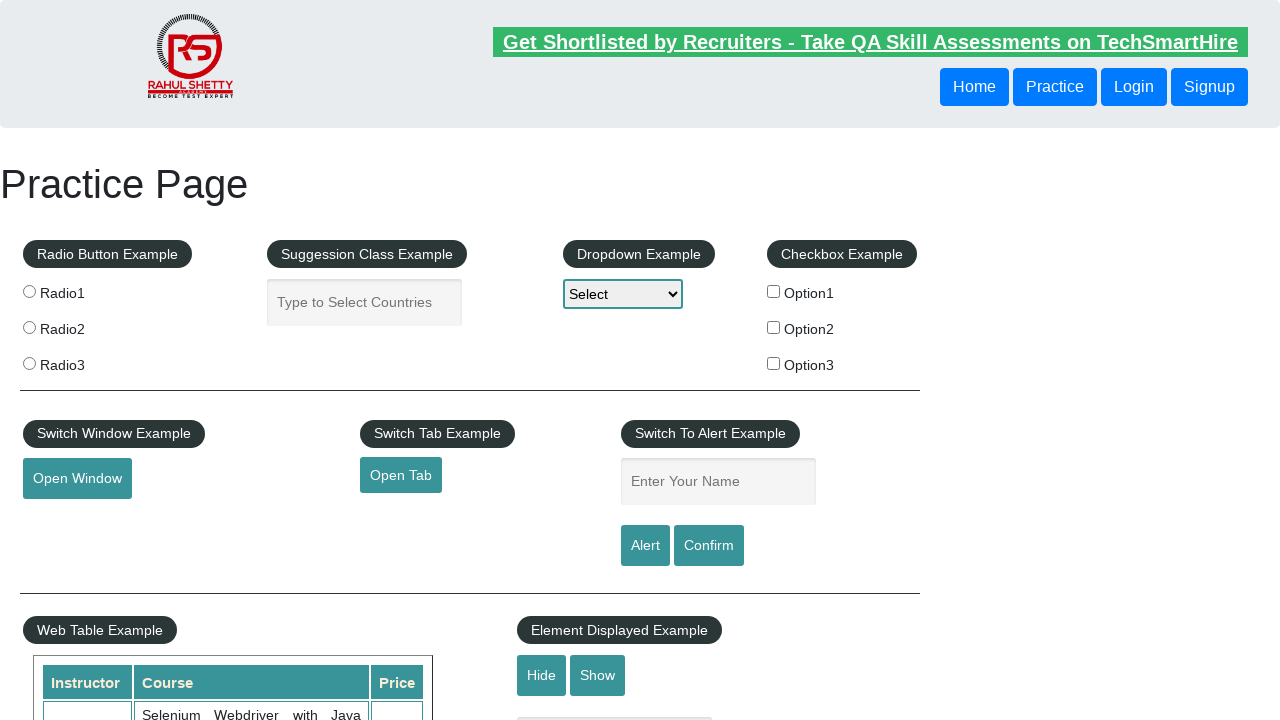

Defined locators for show/hide elements
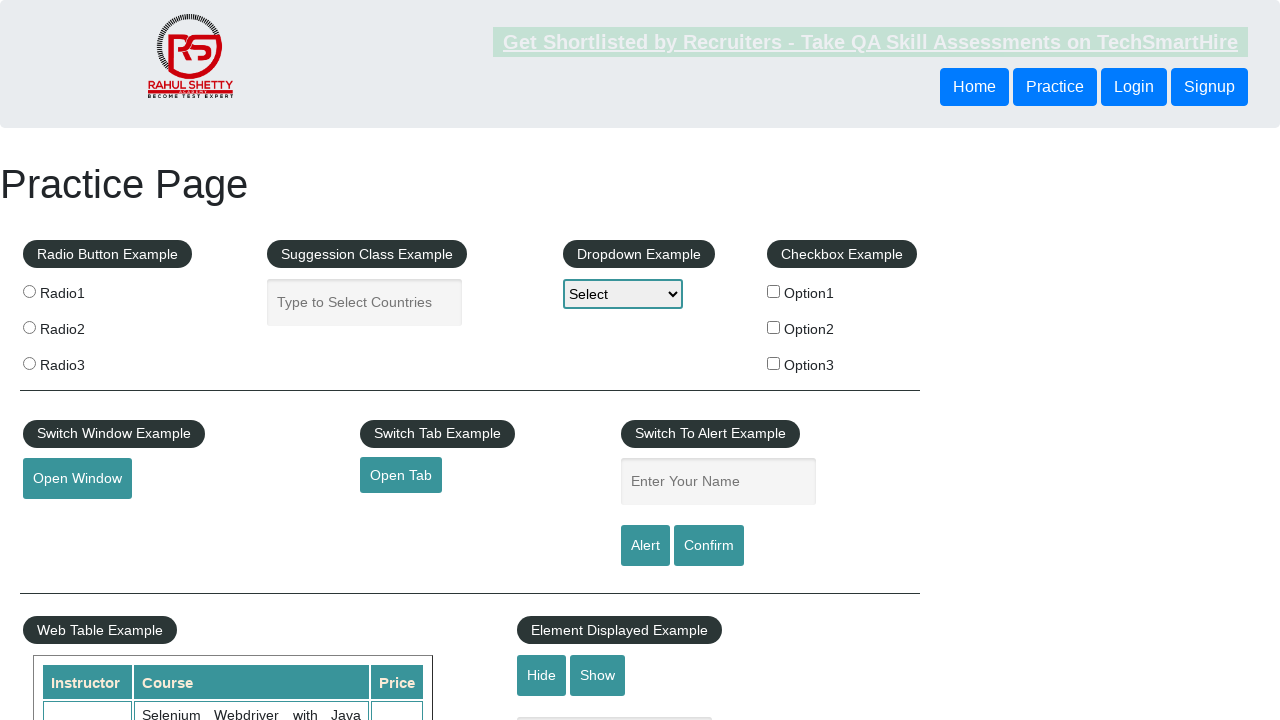

Verified that text element is visible
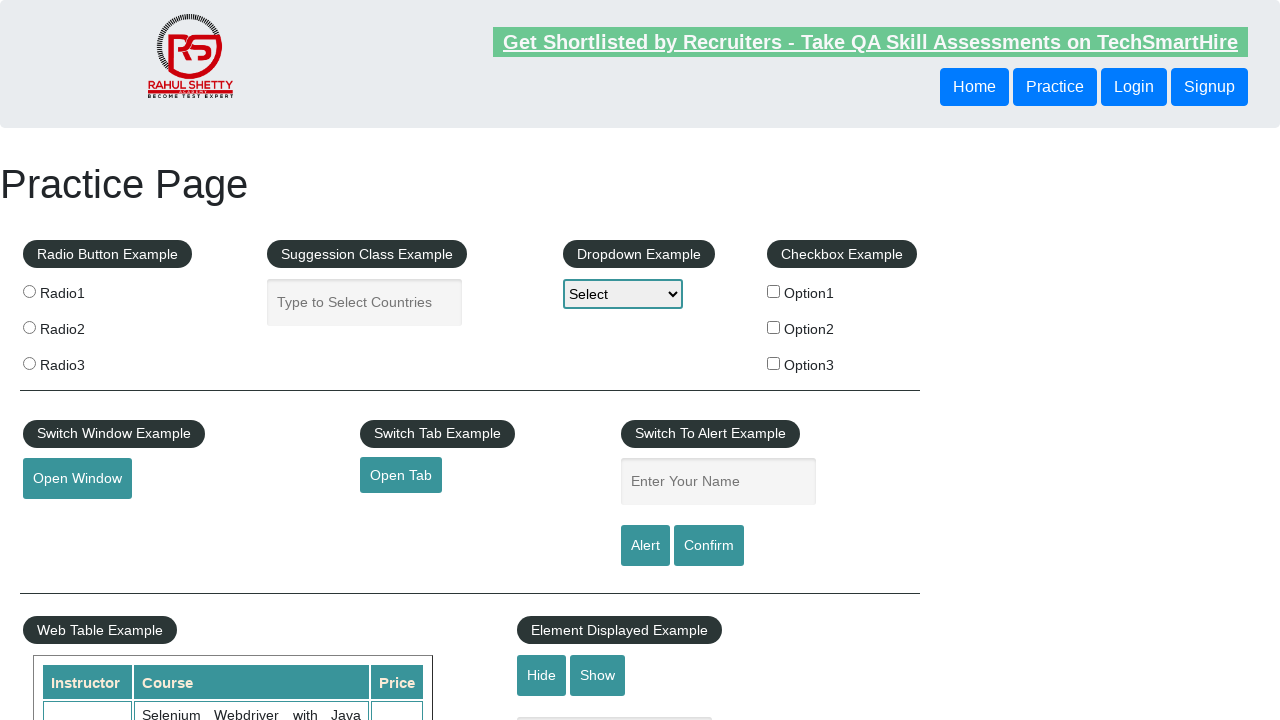

Clicked hide button to hide the text element at (542, 675) on #hide-textbox
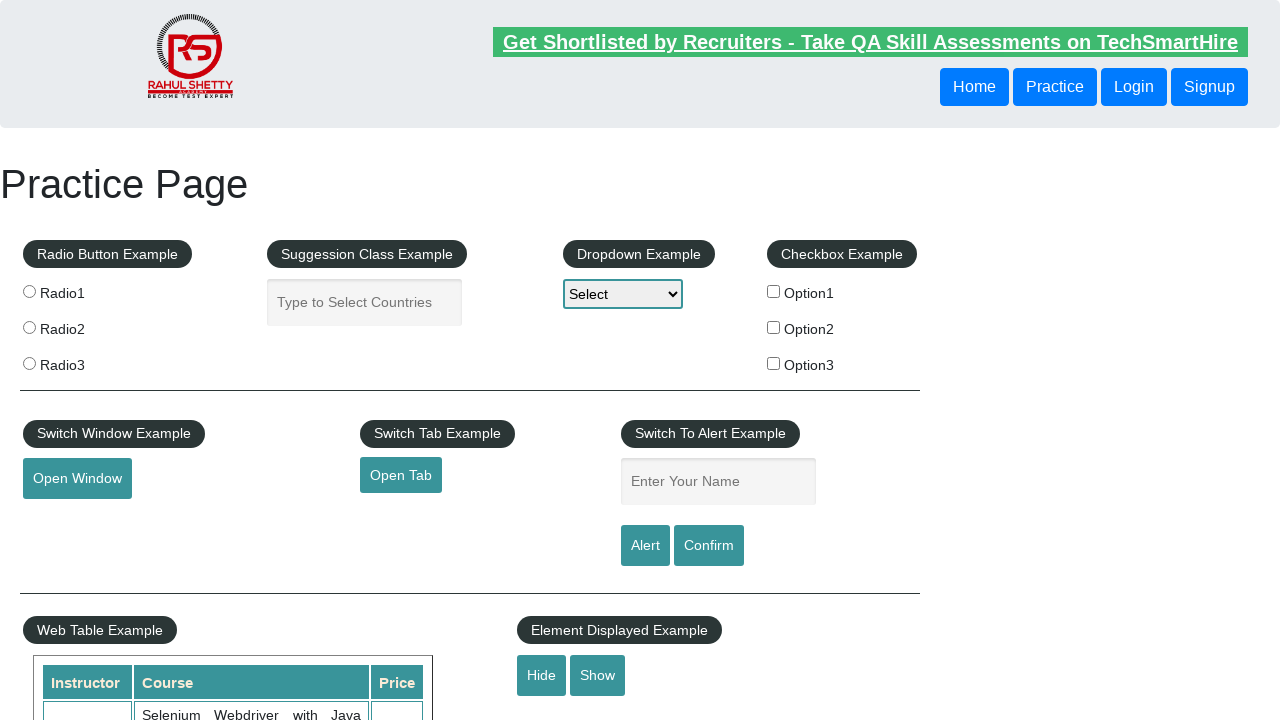

Verified that text element is now hidden
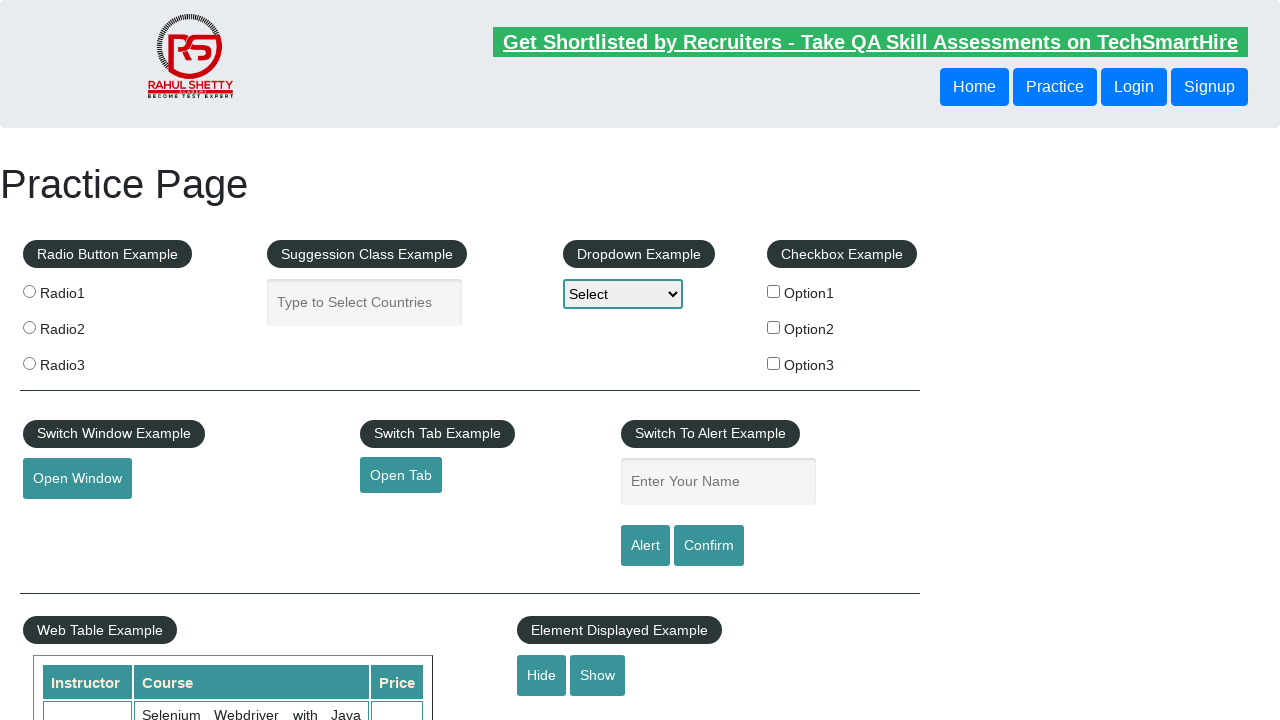

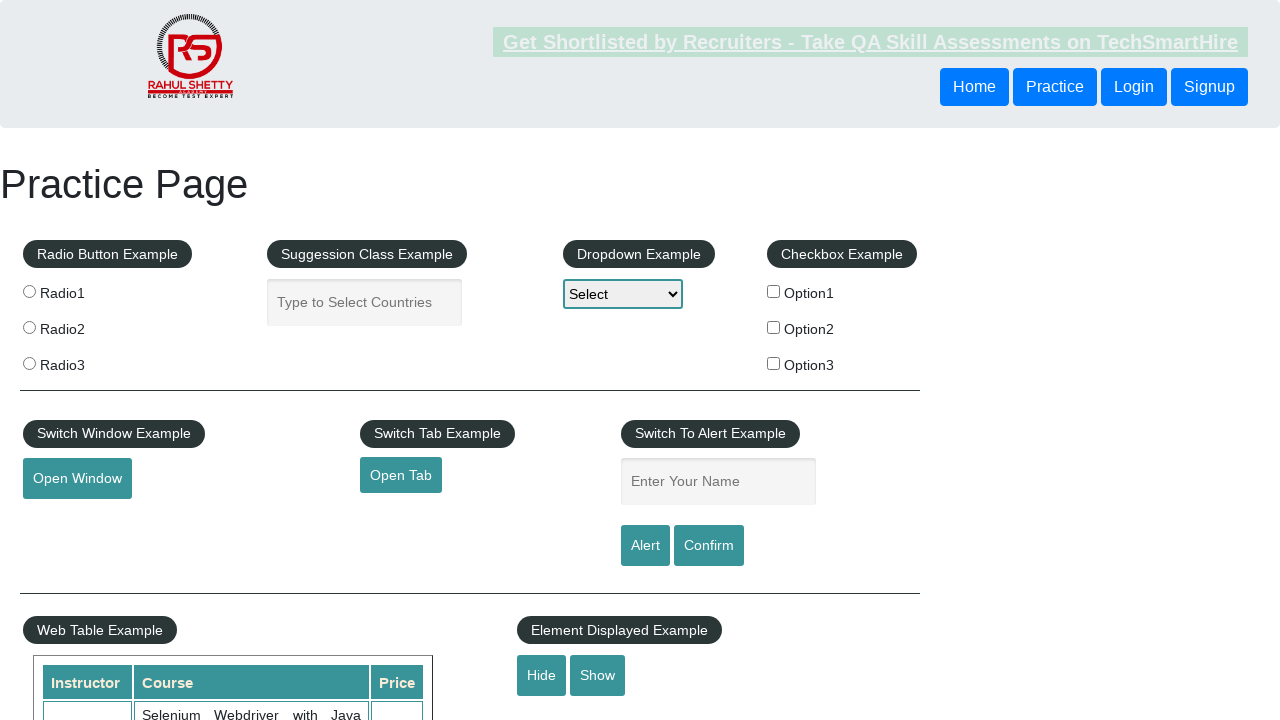